Tests that the Clear completed button displays correct text when items are completed

Starting URL: https://demo.playwright.dev/todomvc

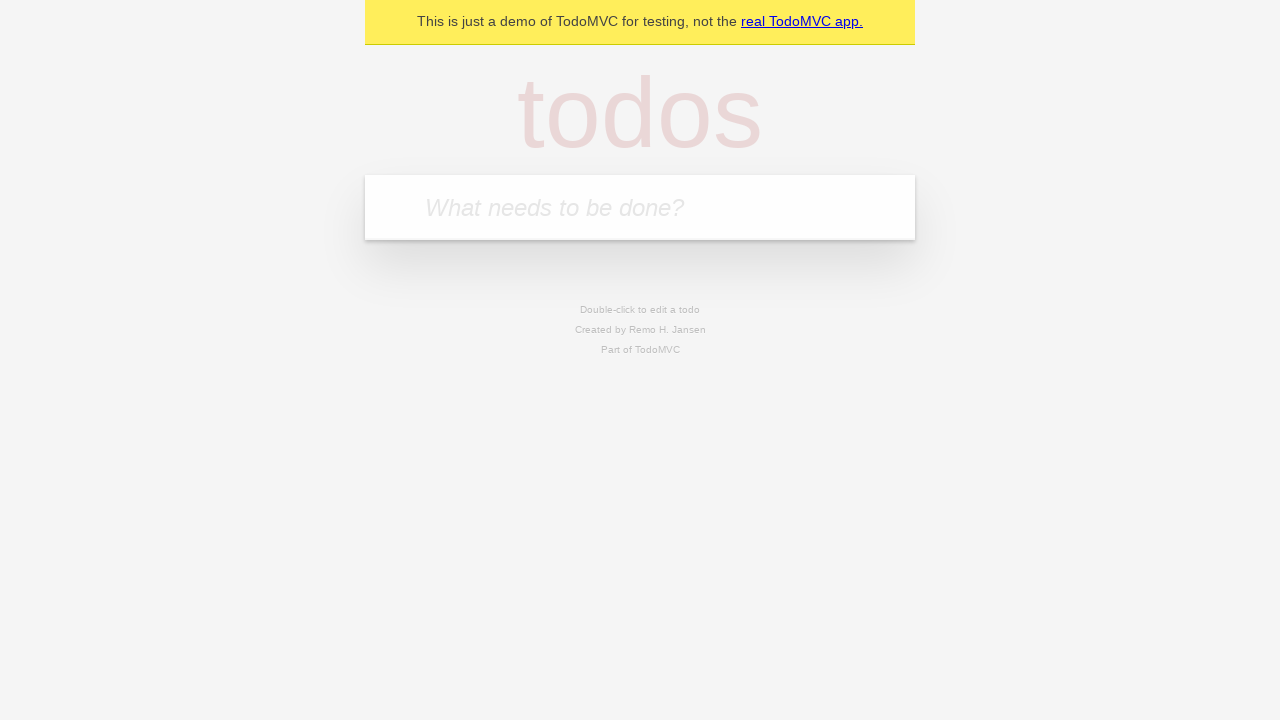

Navigated to TodoMVC demo application
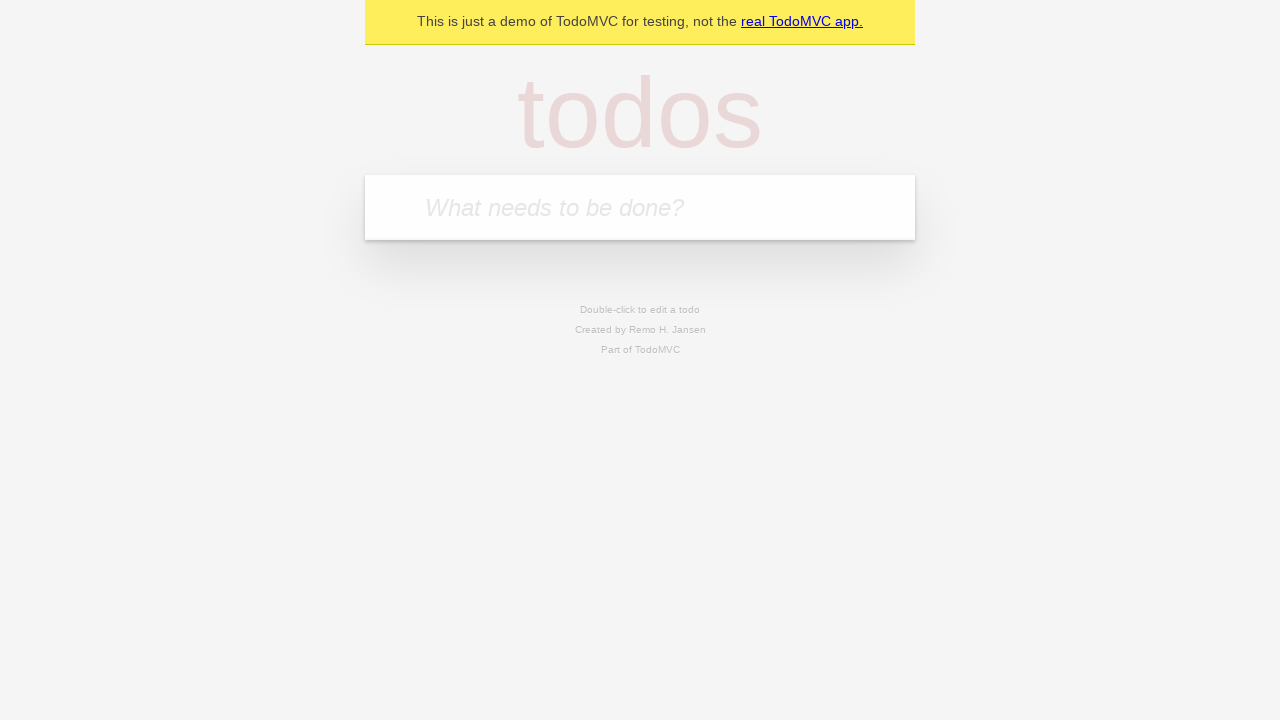

Located the 'What needs to be done?' input field
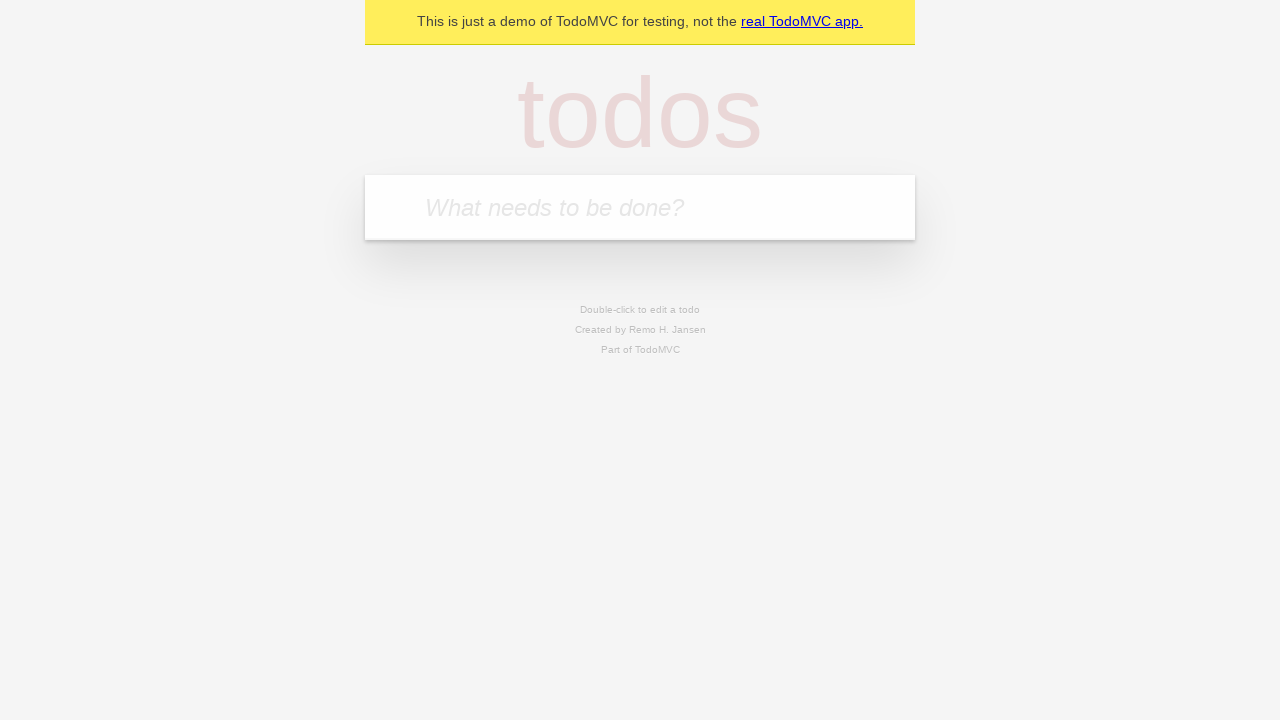

Filled todo input with 'buy some cheese' on internal:attr=[placeholder="What needs to be done?"i]
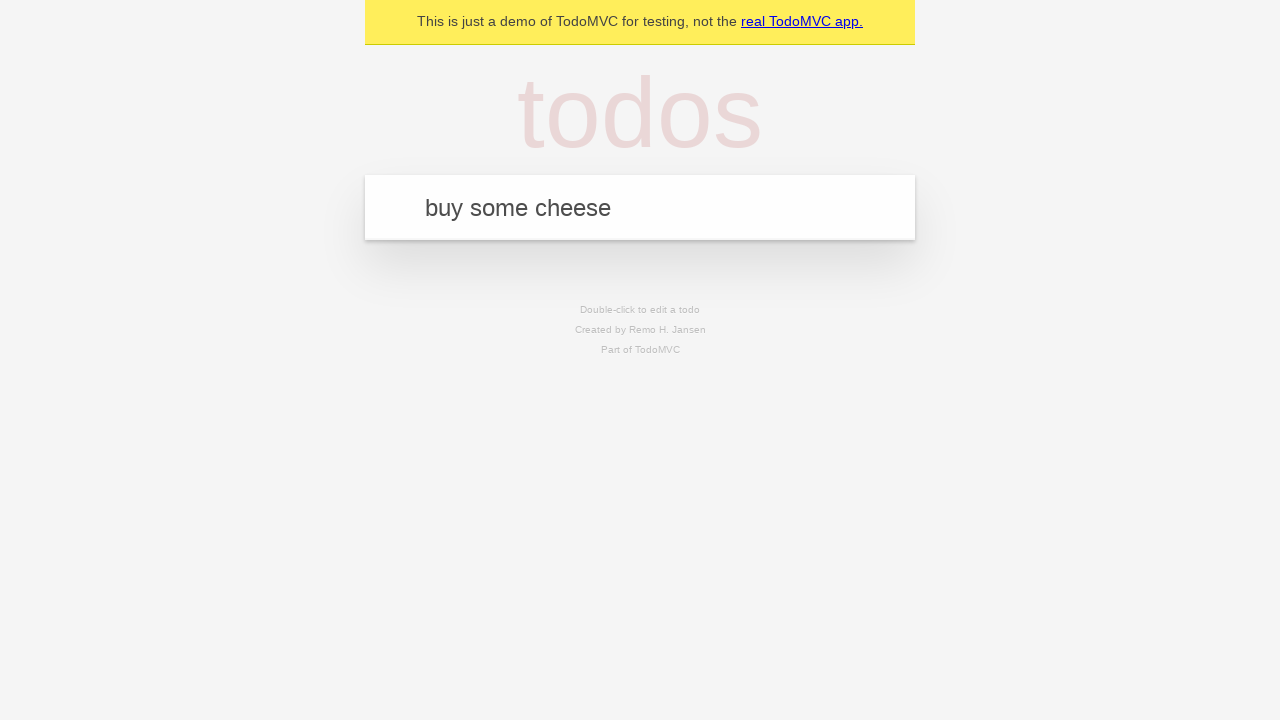

Pressed Enter to create todo 'buy some cheese' on internal:attr=[placeholder="What needs to be done?"i]
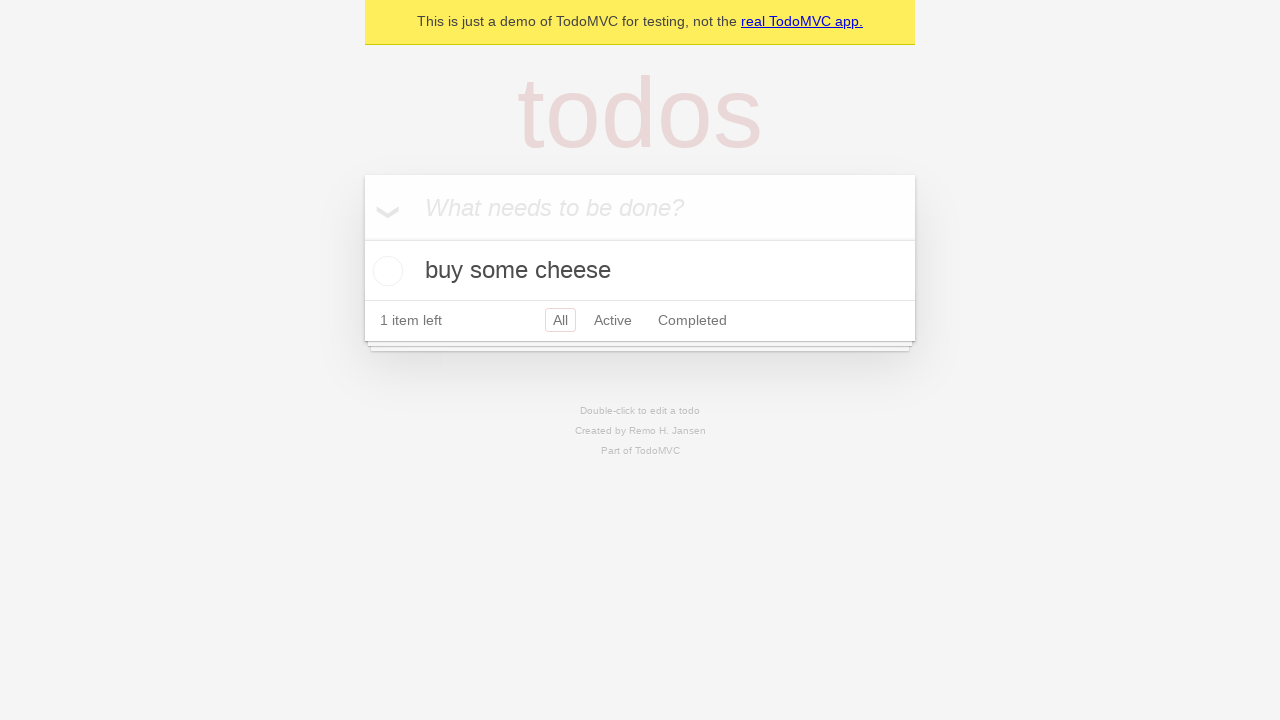

Filled todo input with 'feed the cat' on internal:attr=[placeholder="What needs to be done?"i]
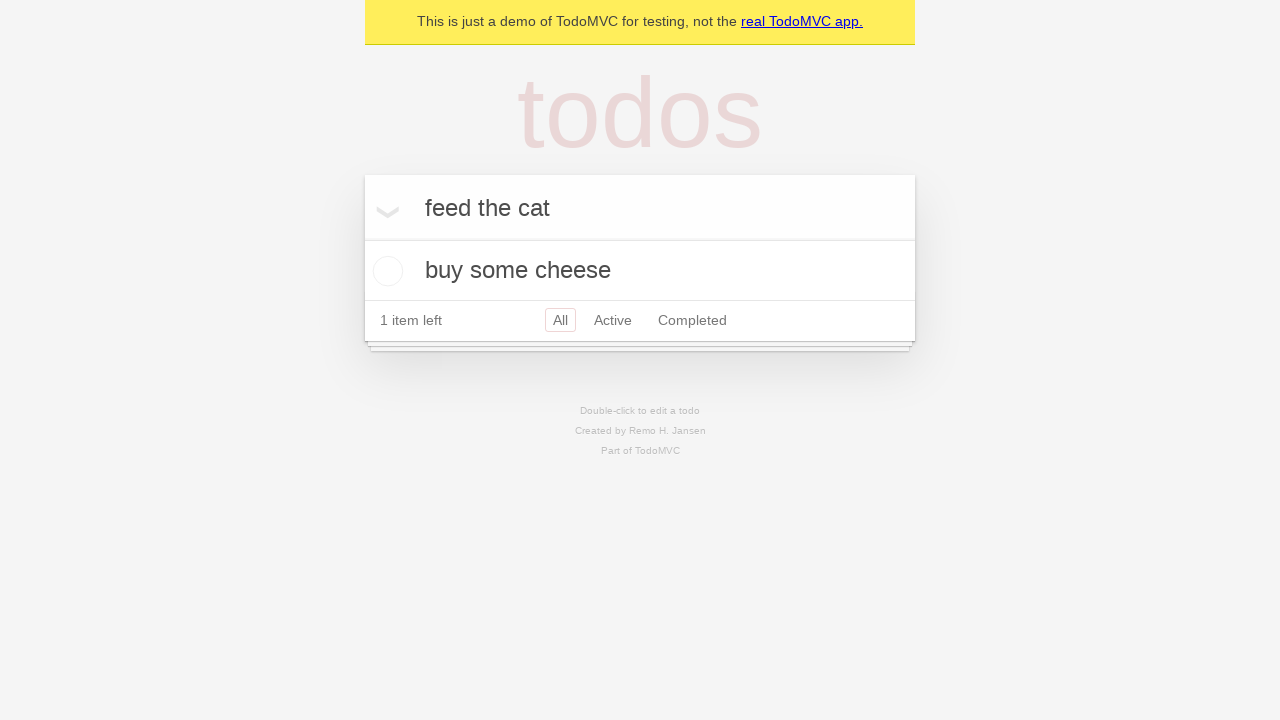

Pressed Enter to create todo 'feed the cat' on internal:attr=[placeholder="What needs to be done?"i]
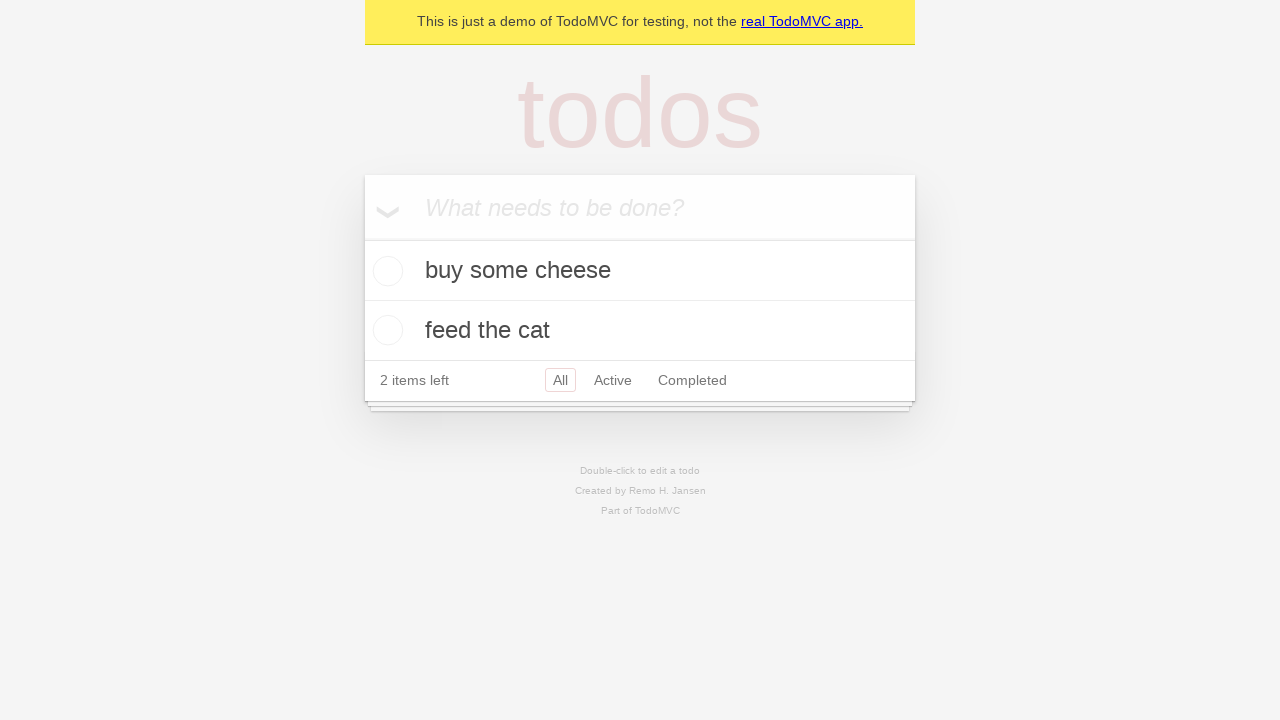

Filled todo input with 'book a doctors appointment' on internal:attr=[placeholder="What needs to be done?"i]
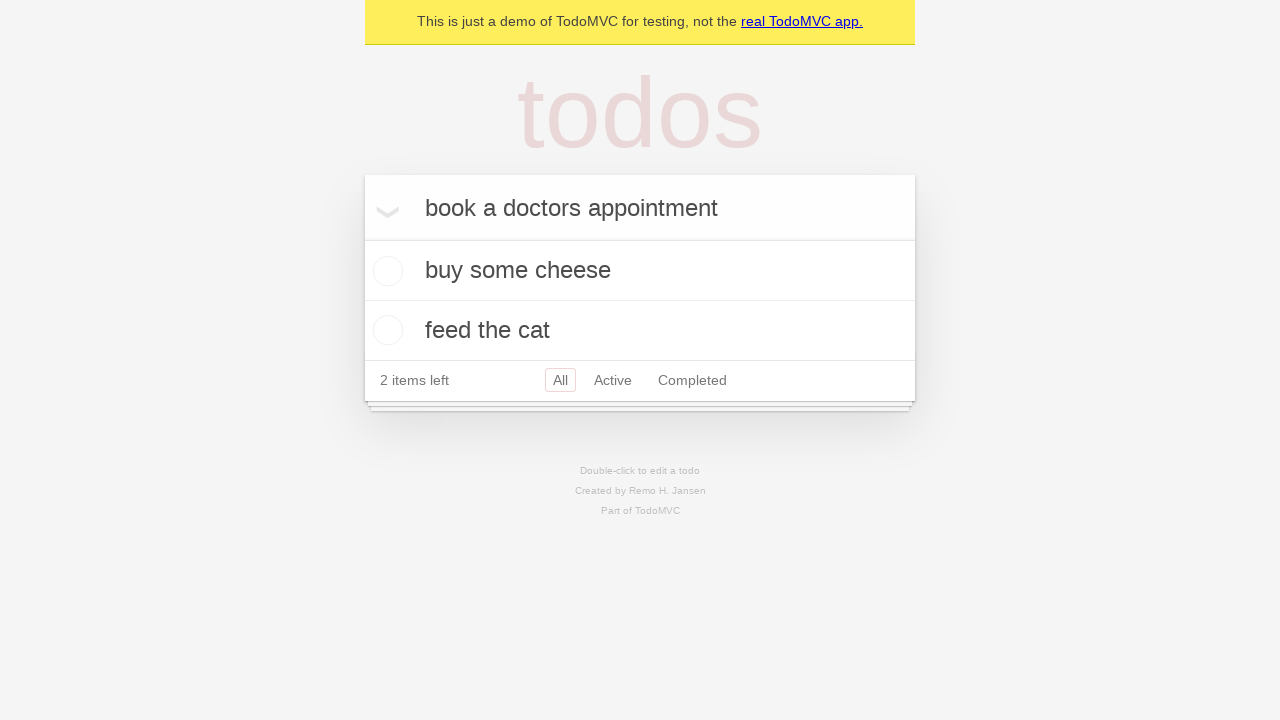

Pressed Enter to create todo 'book a doctors appointment' on internal:attr=[placeholder="What needs to be done?"i]
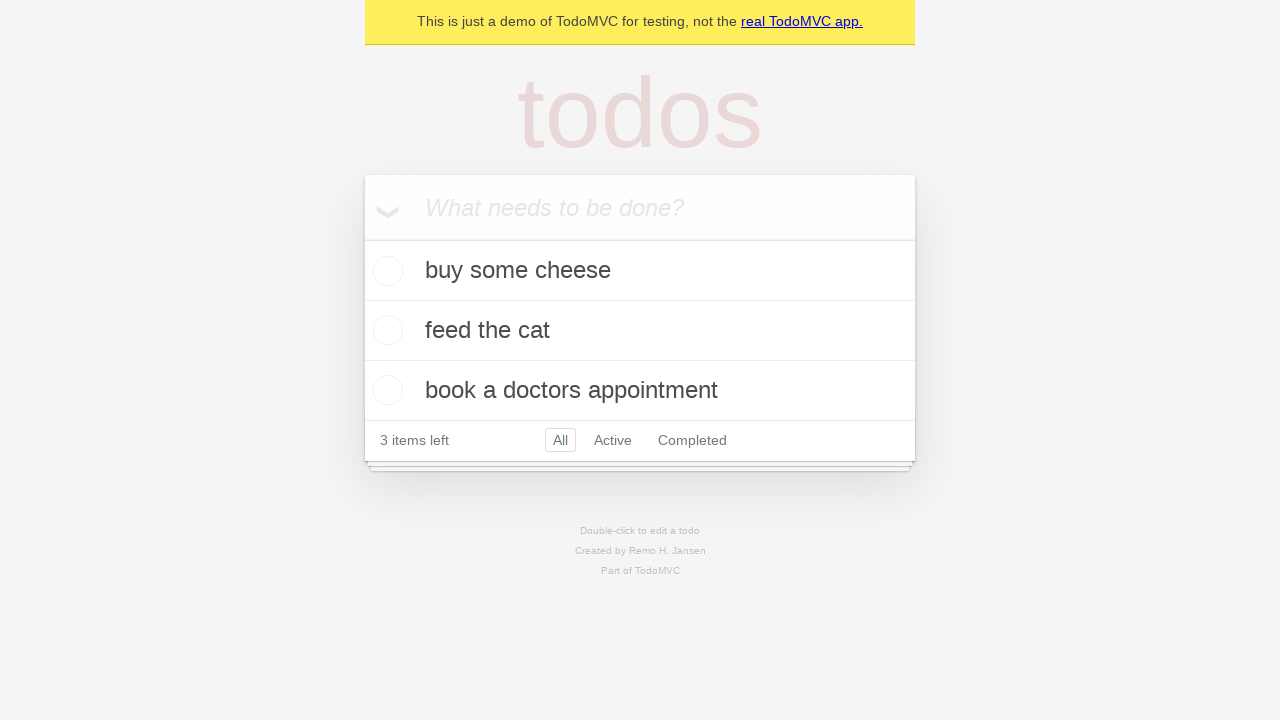

Checked the first todo item as completed at (385, 271) on .todo-list li .toggle >> nth=0
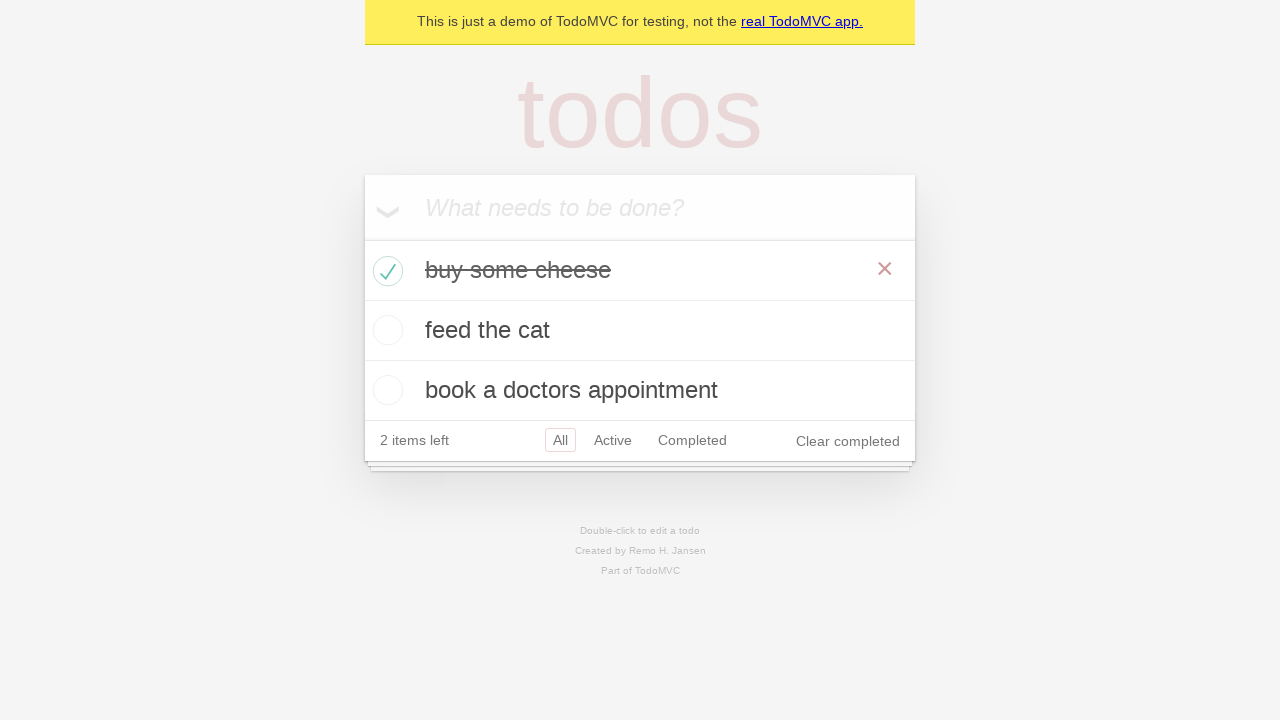

Verified 'Clear completed' button is visible
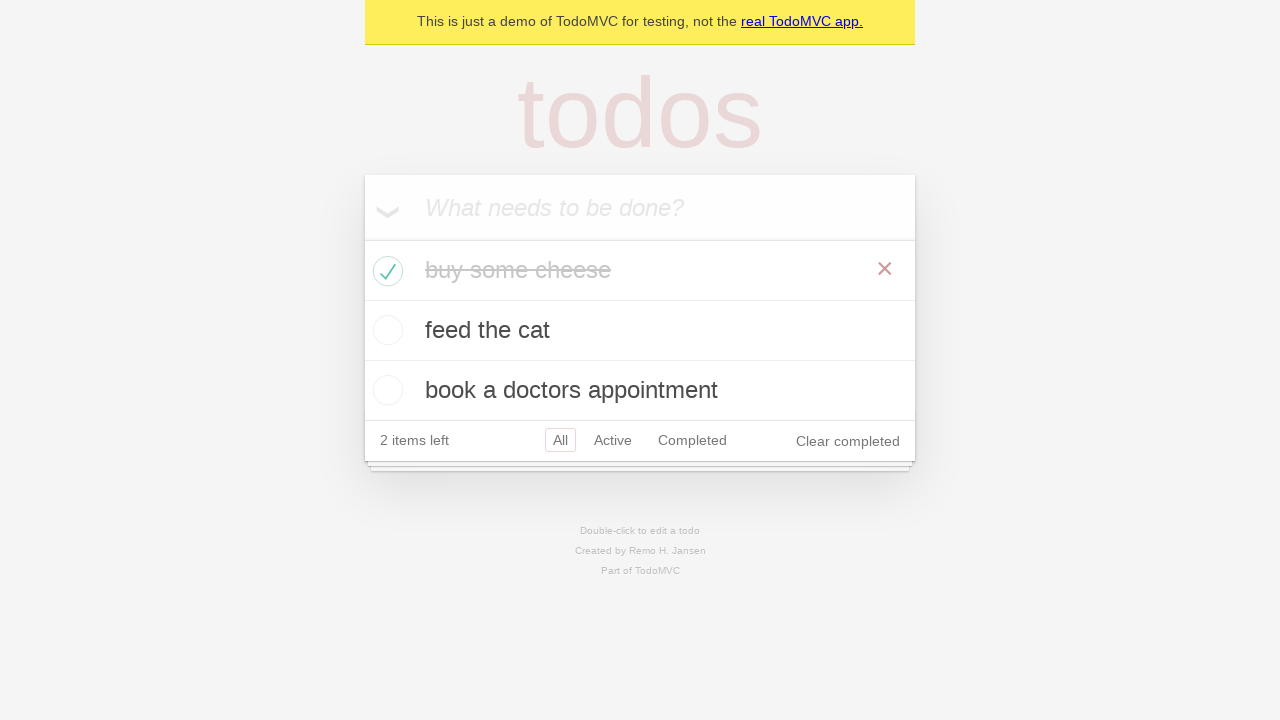

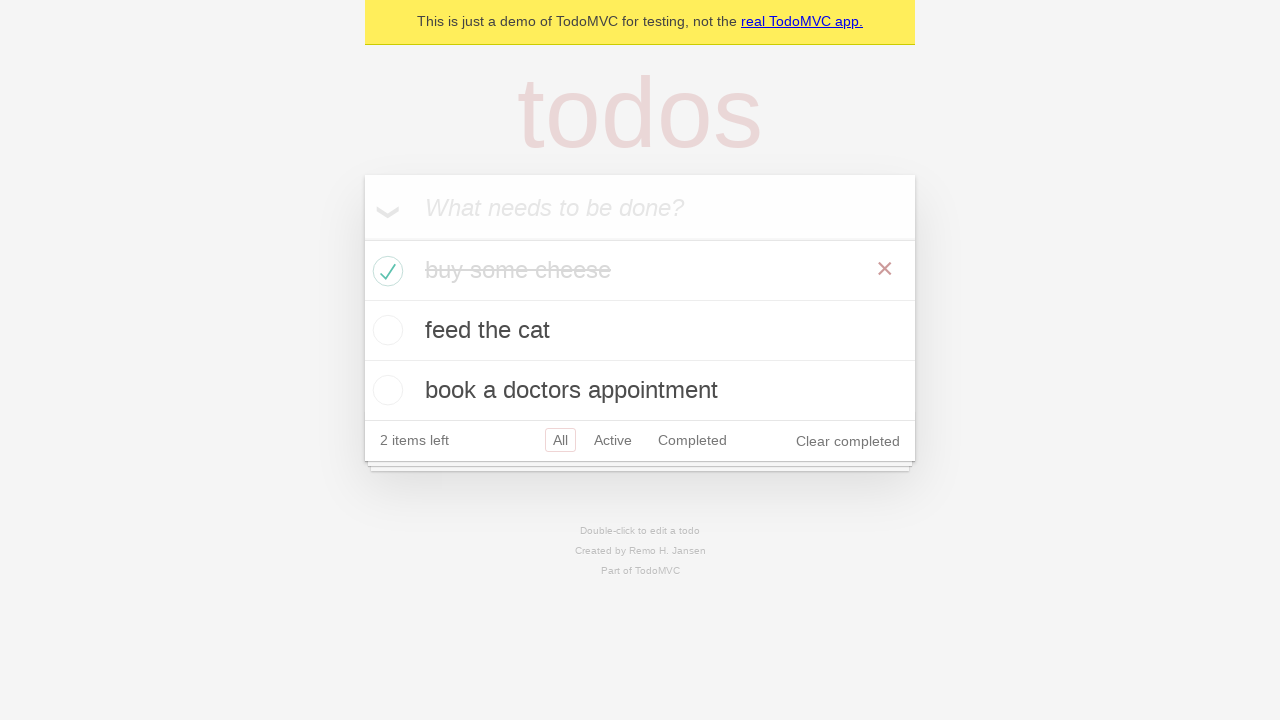